Tests opening a new tab by clicking on the open tab button

Starting URL: https://rahulshettyacademy.com/AutomationPractice/

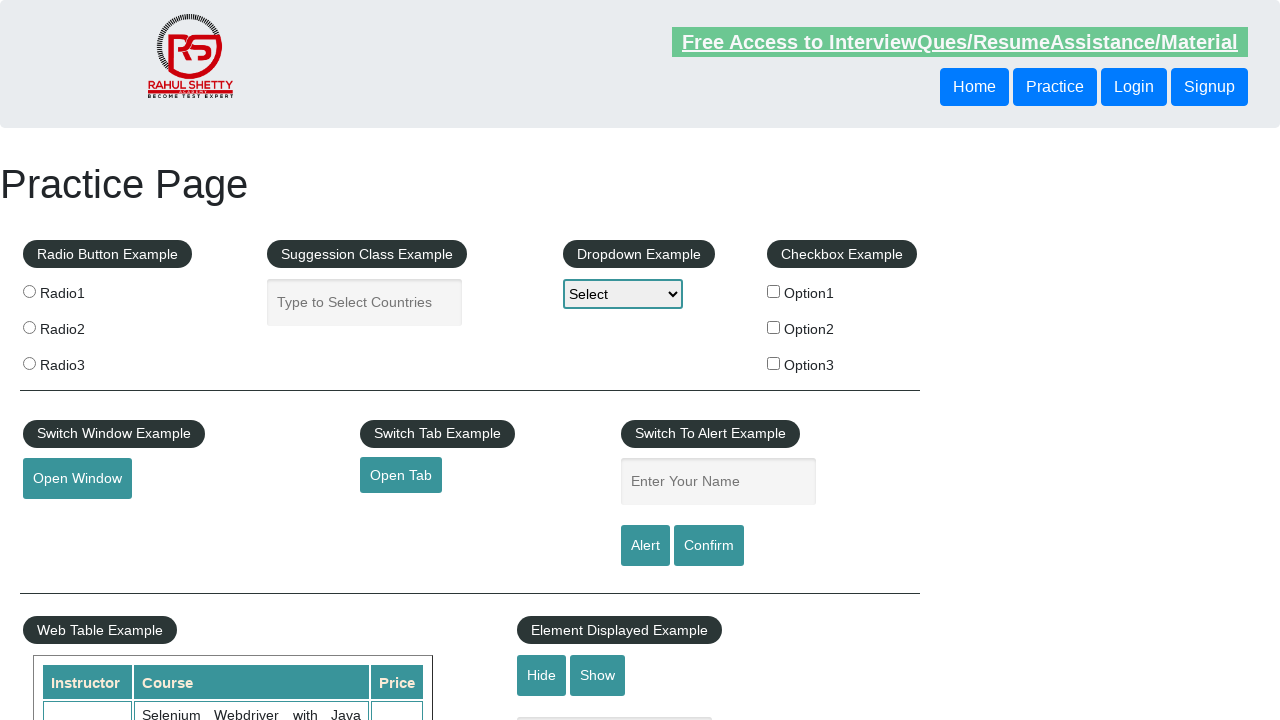

Clicked open tab button to open new tab at (401, 475) on #opentab
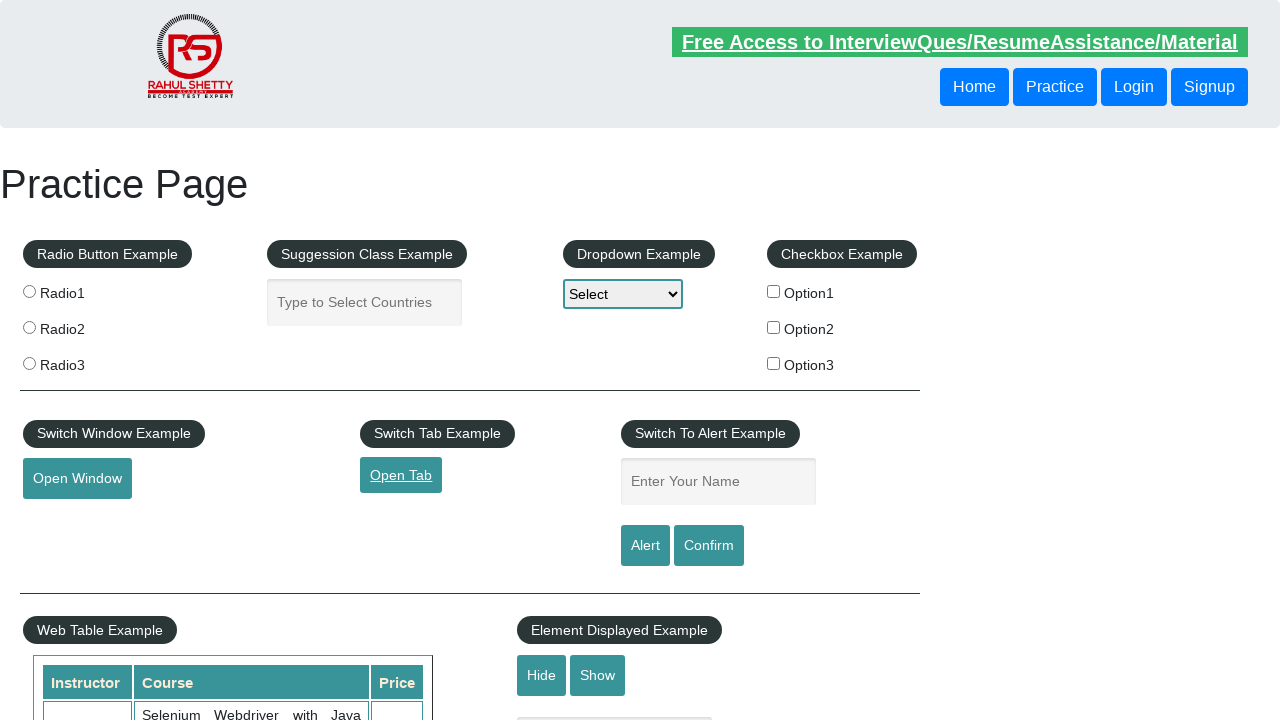

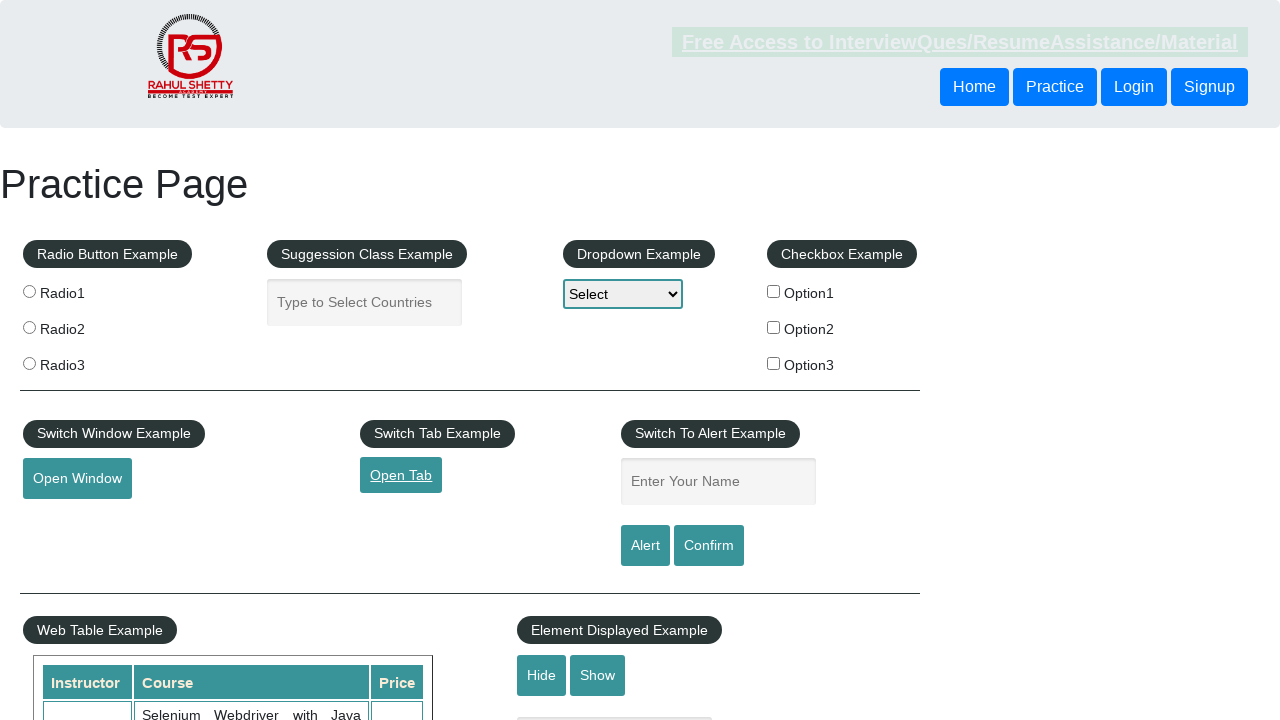